Navigates to the contacts app homepage and clicks on the login link in the navigation

Starting URL: https://contacts-app.tobbymarshall815.vercel.app/

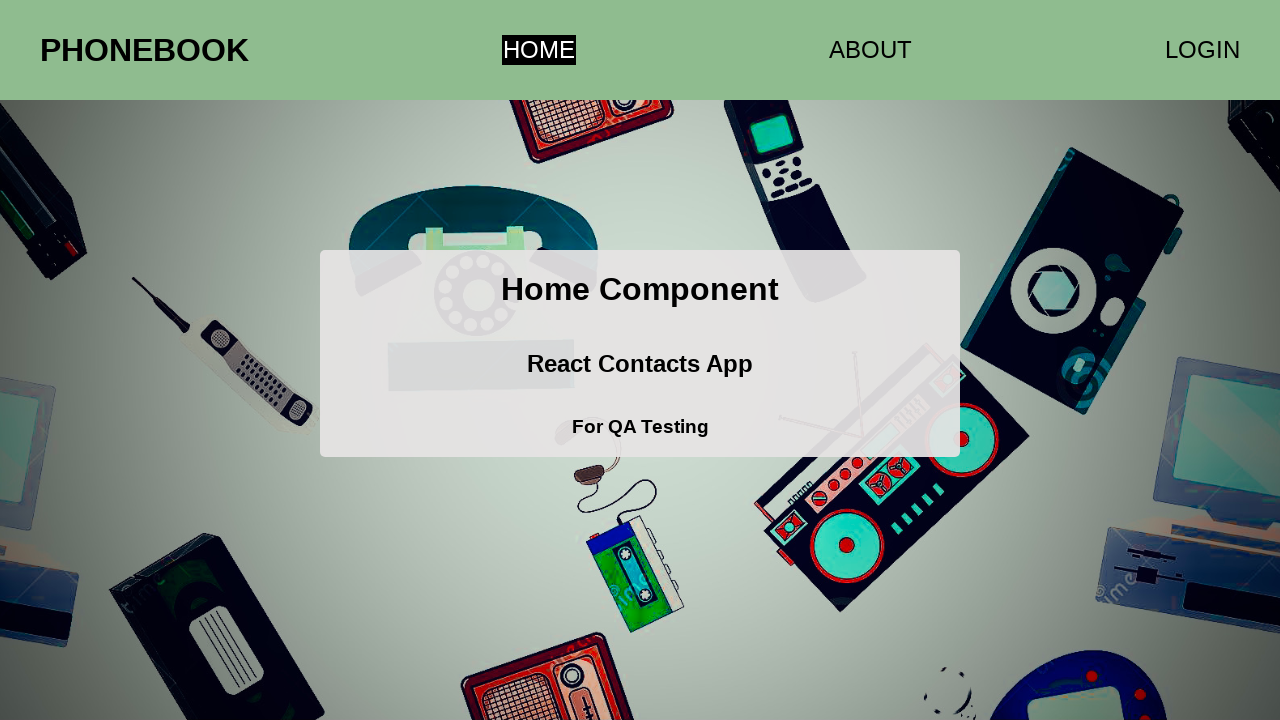

Navigation links loaded on contacts app homepage
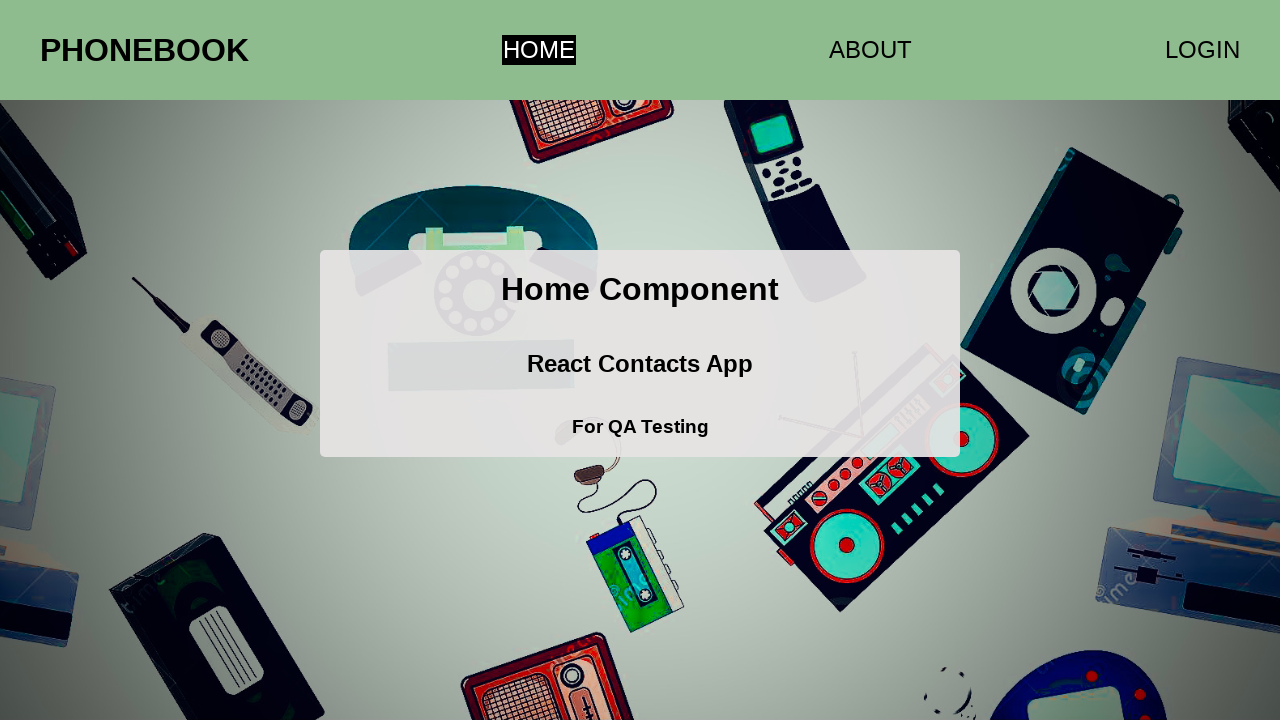

Retrieved all anchor elements from page
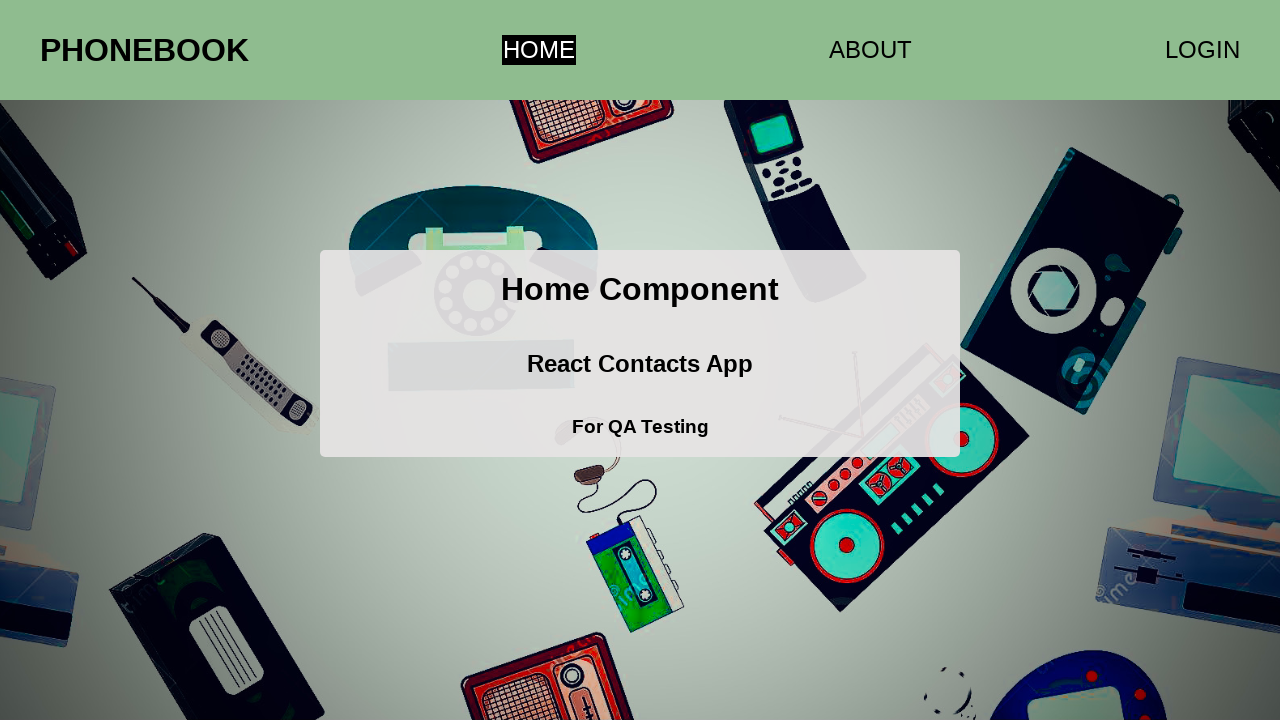

Clicked on login link in navigation at (1202, 50) on a >> nth=2
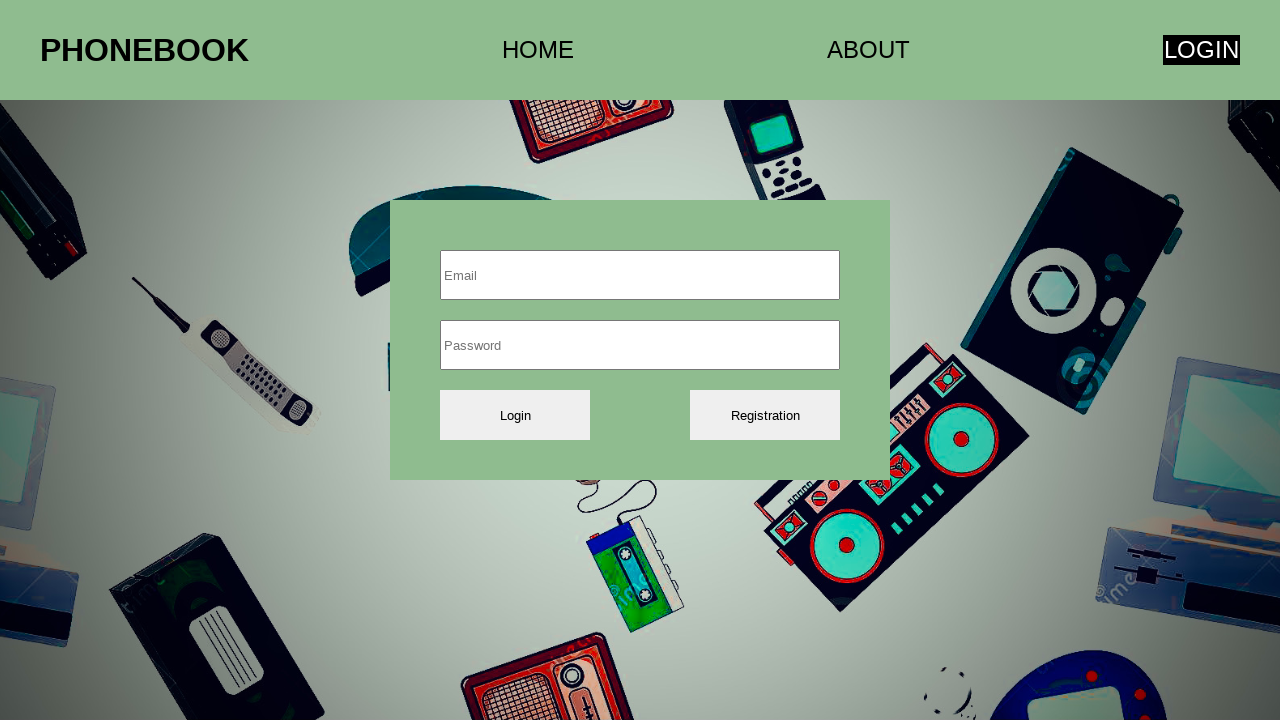

Login page loaded successfully
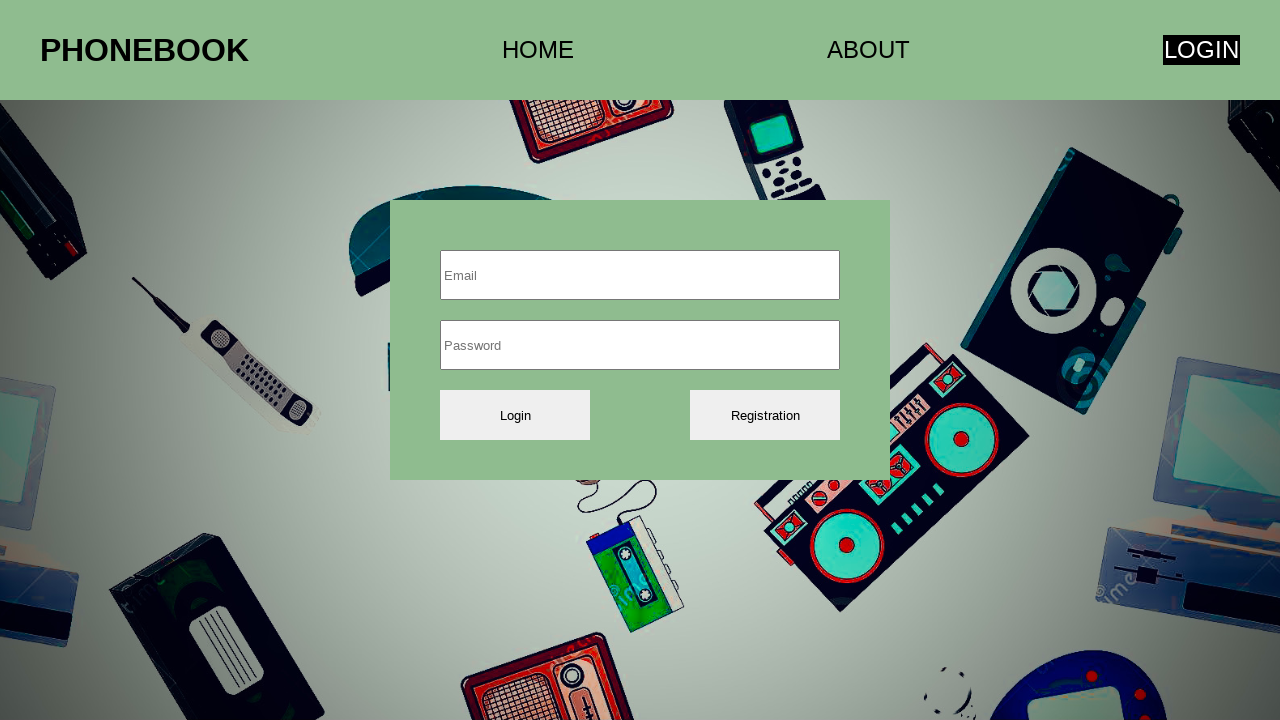

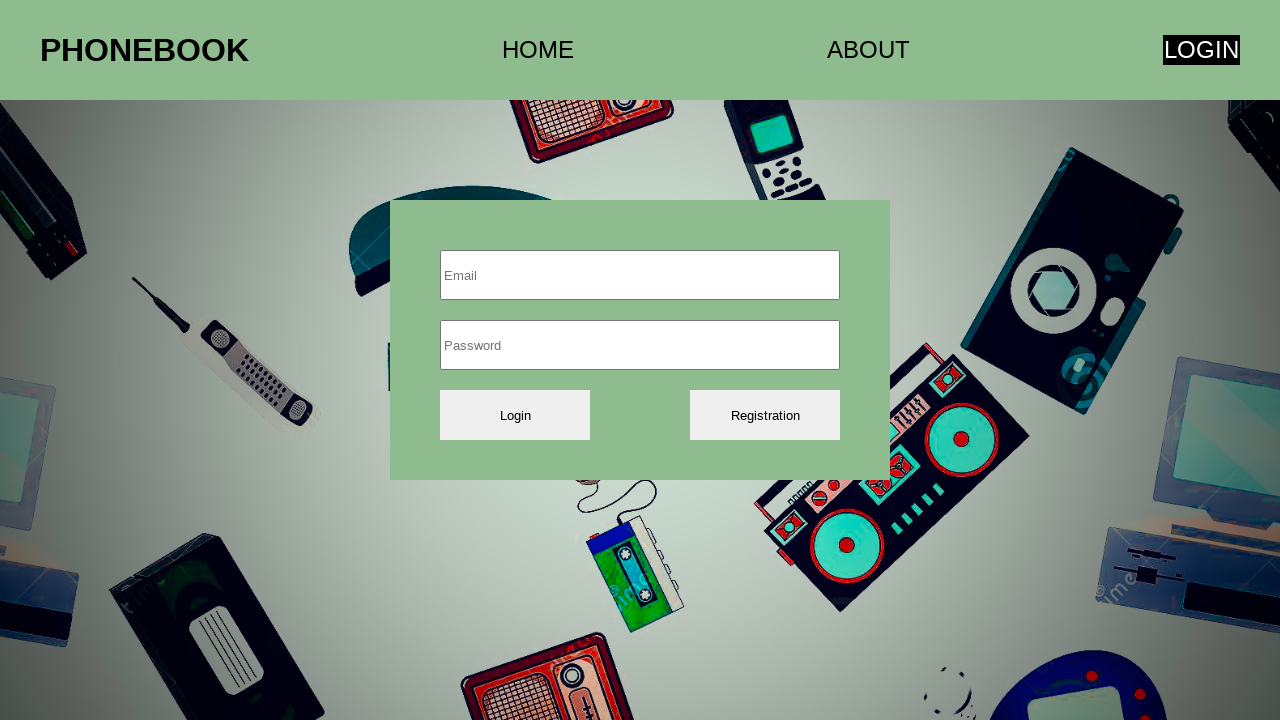